Tests JavaScript prompt alert functionality by accepting and dismissing prompts with text input, verifying the application displays or doesn't display the entered text accordingly

Starting URL: https://www.w3schools.com/js/tryit.asp?filename=tryjs_prompt

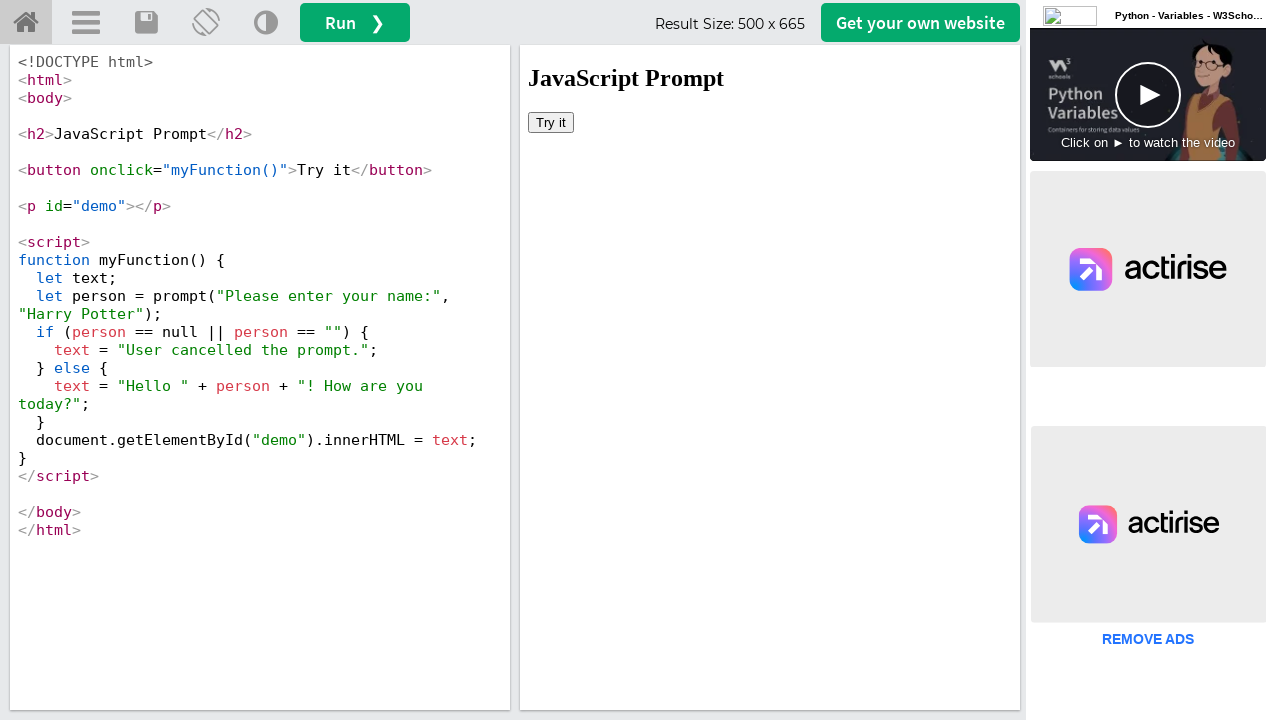

Located iframe containing the demo
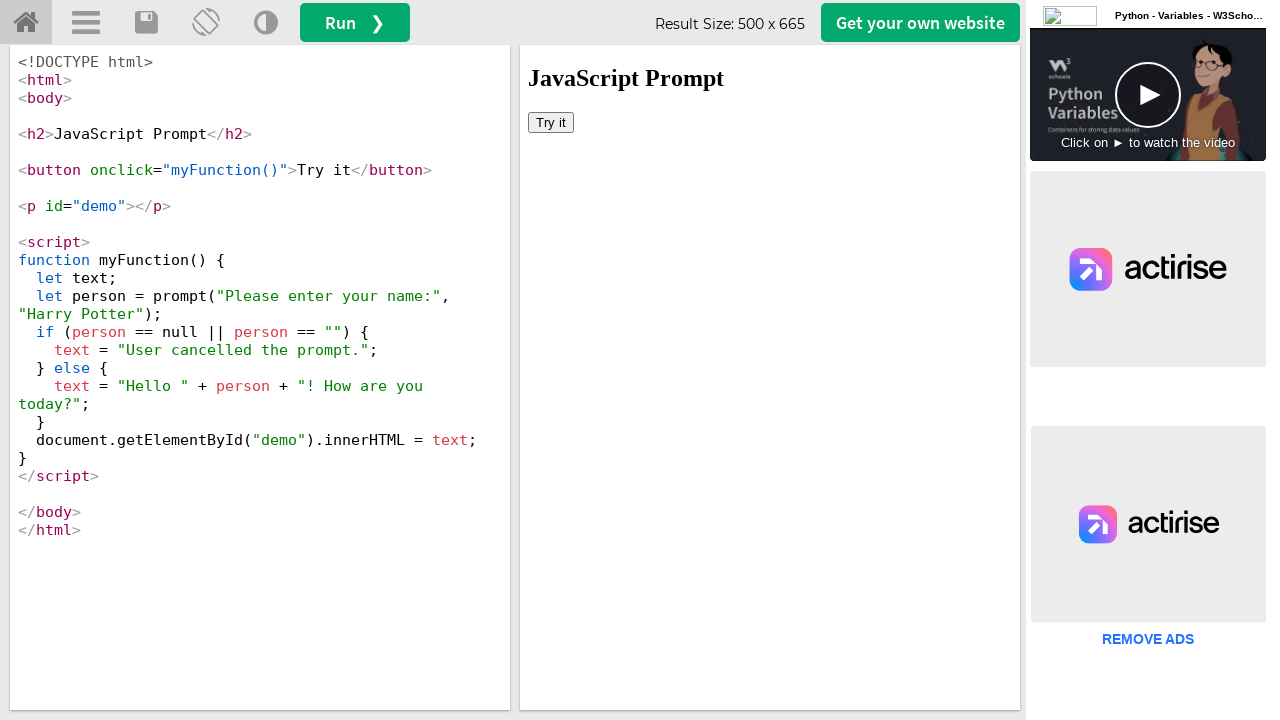

Clicked 'Try it' button to trigger prompt alert at (551, 122) on #iframeResult >> nth=0 >> internal:control=enter-frame >> xpath=/html/body/butto
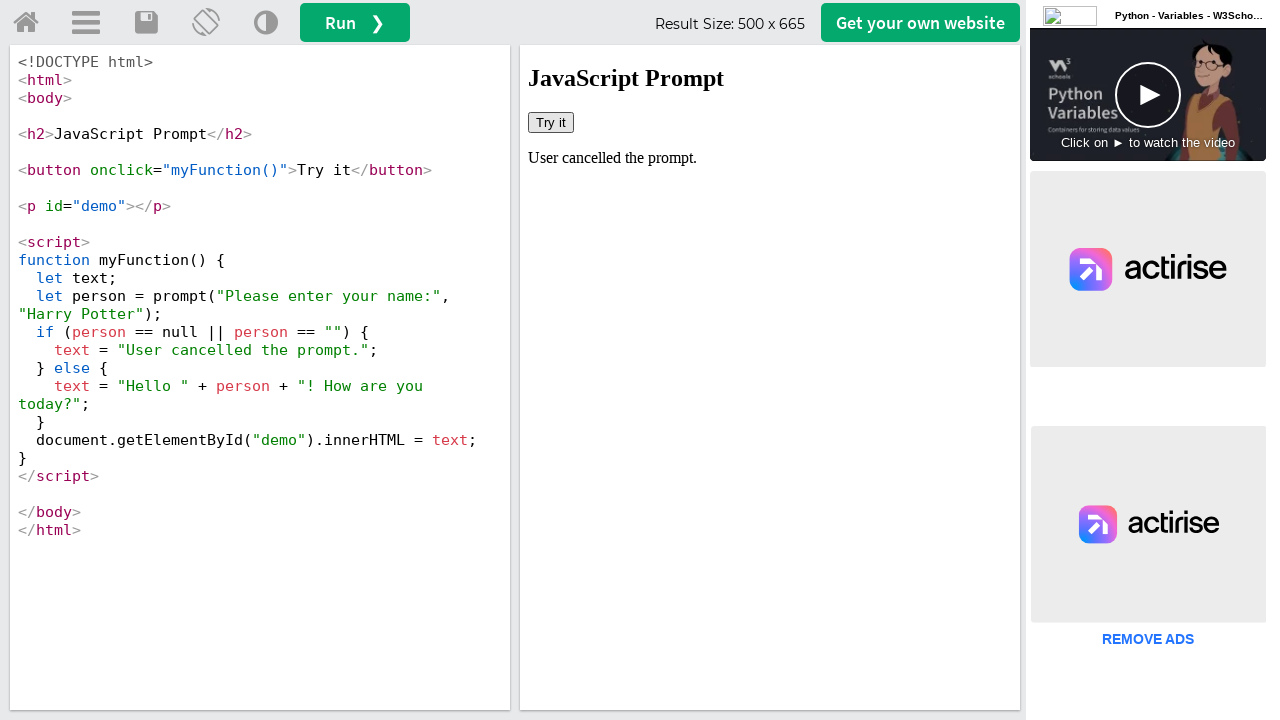

Set up dialog handler to accept prompt with 'TestUser123'
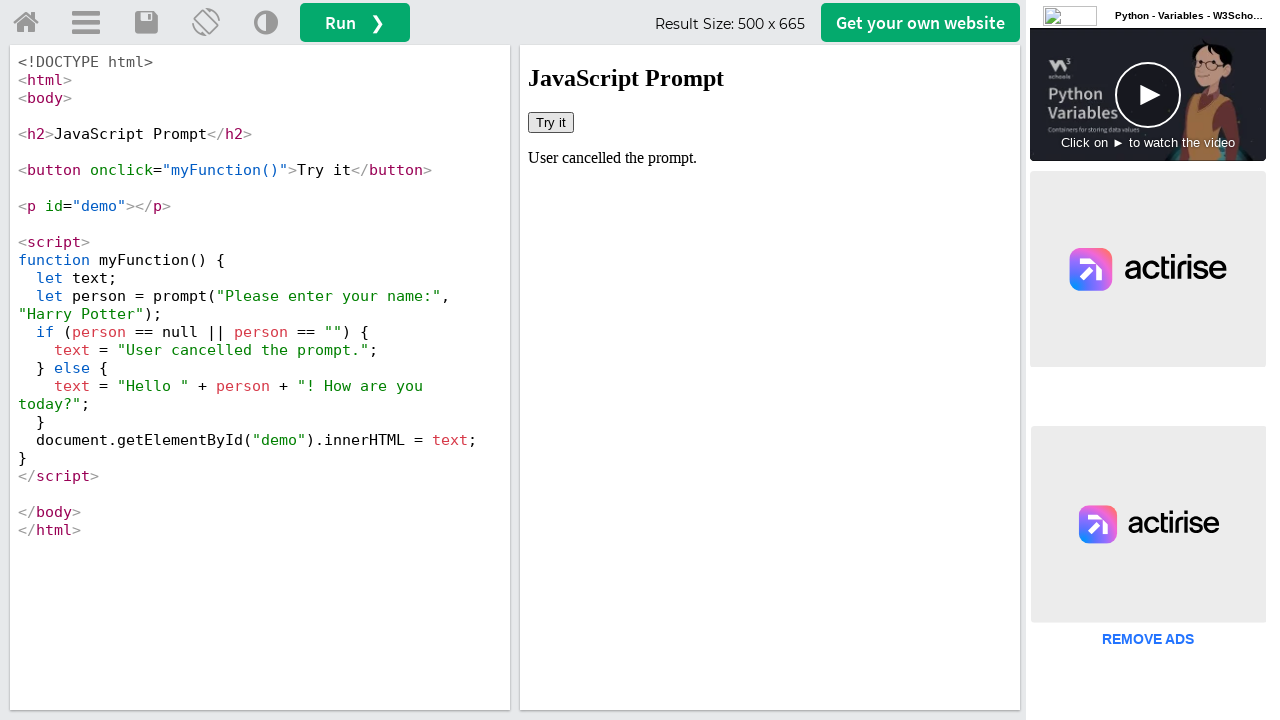

Waited 1 second for prompt to be processed
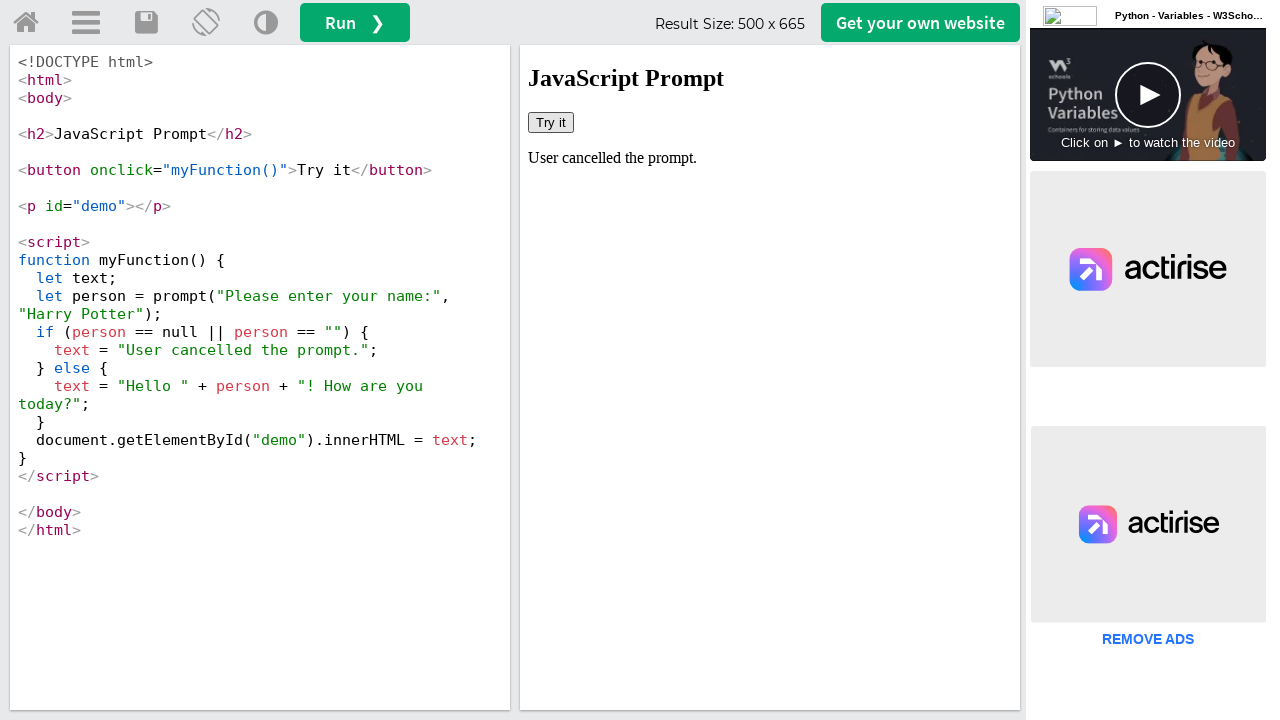

Retrieved text content from demo element
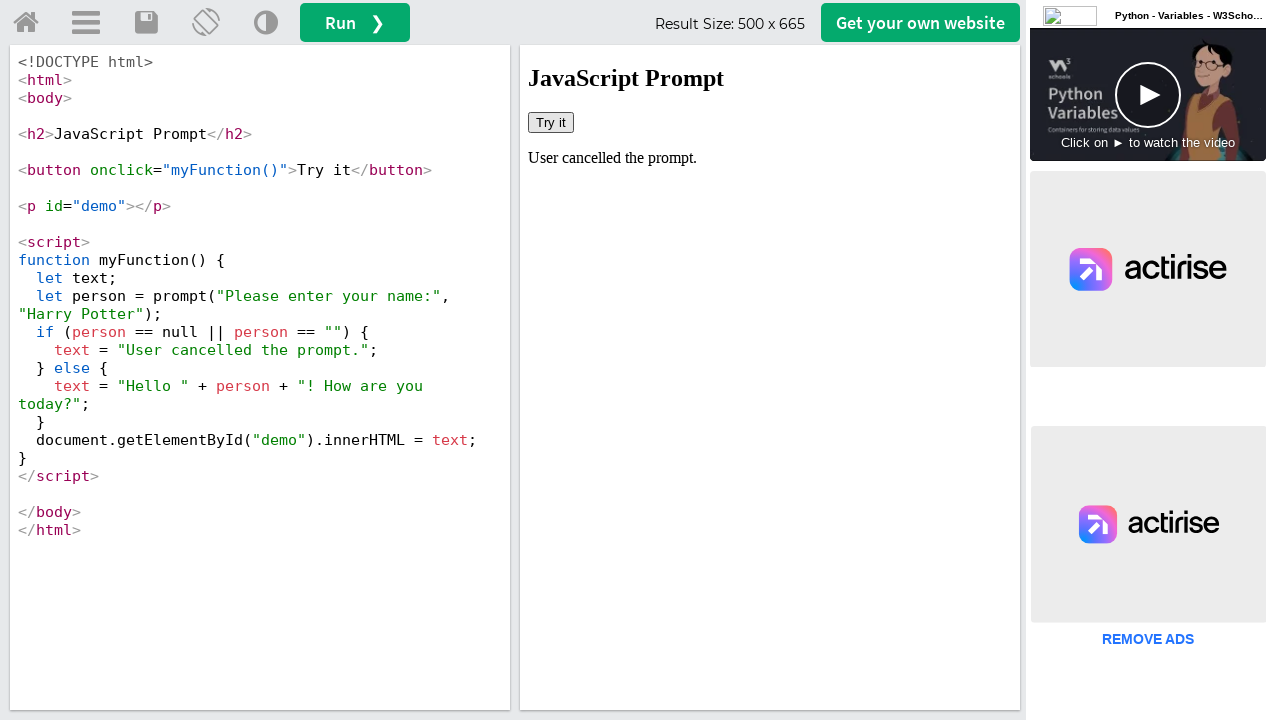

Verified 'TestUser123' is displayed after accepting prompt
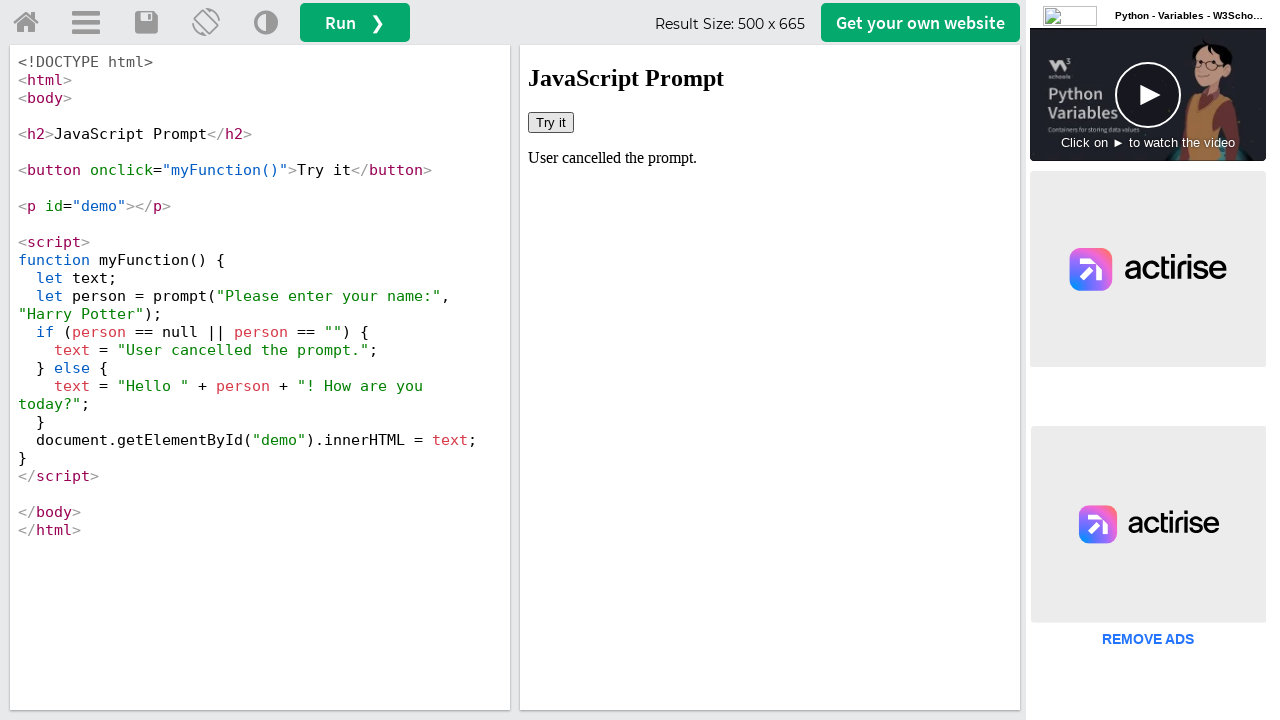

Reloaded the page to reset state
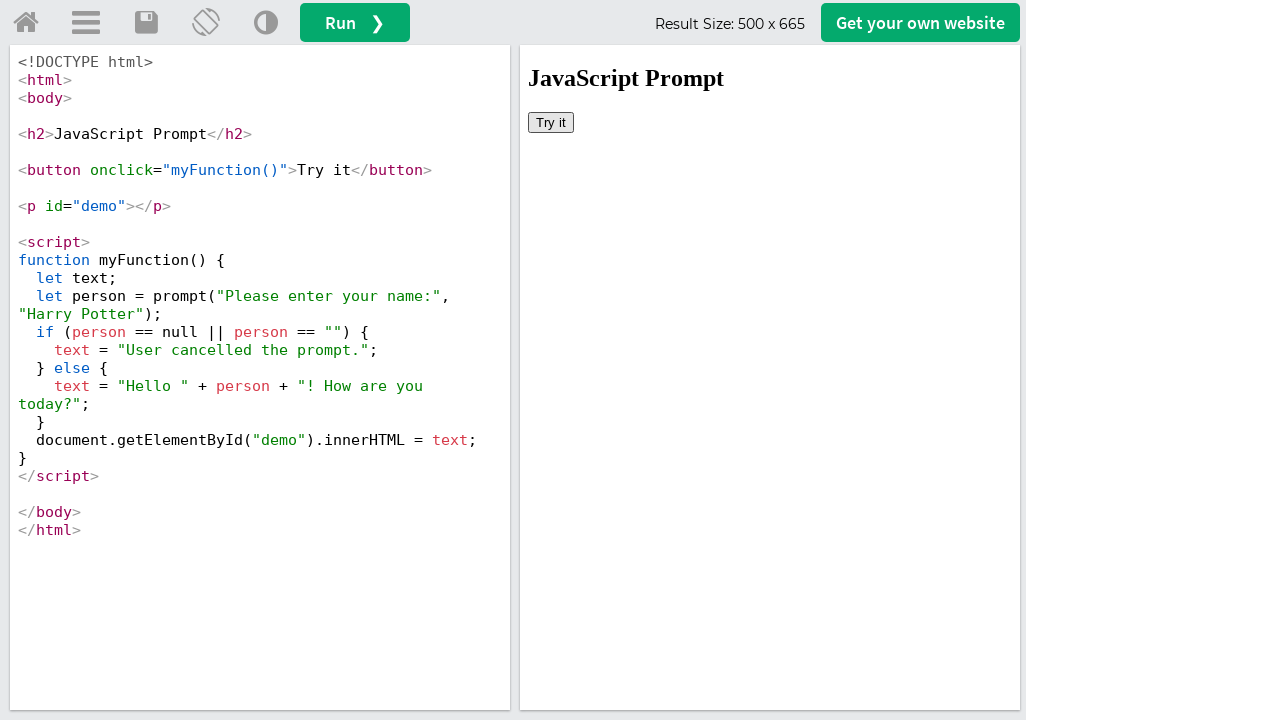

Located iframe again after page reload
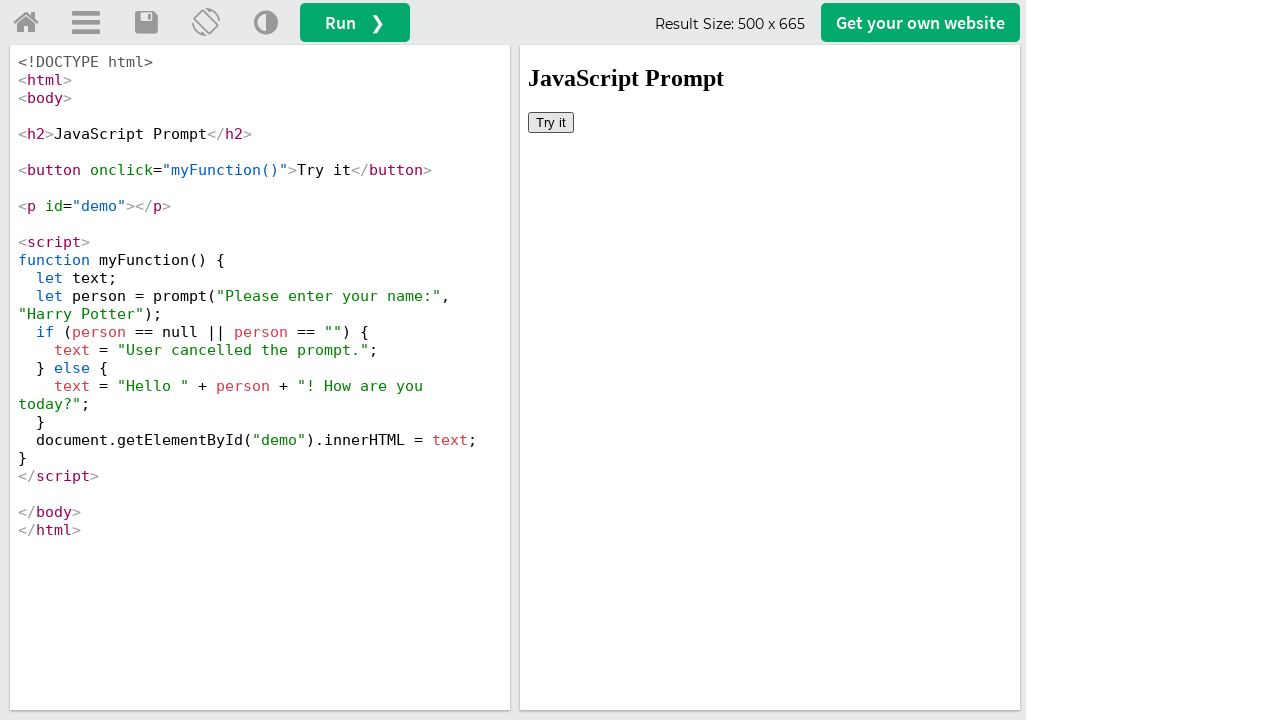

Clicked 'Try it' button again to trigger second prompt at (551, 122) on #iframeResult >> nth=0 >> internal:control=enter-frame >> xpath=/html/body/butto
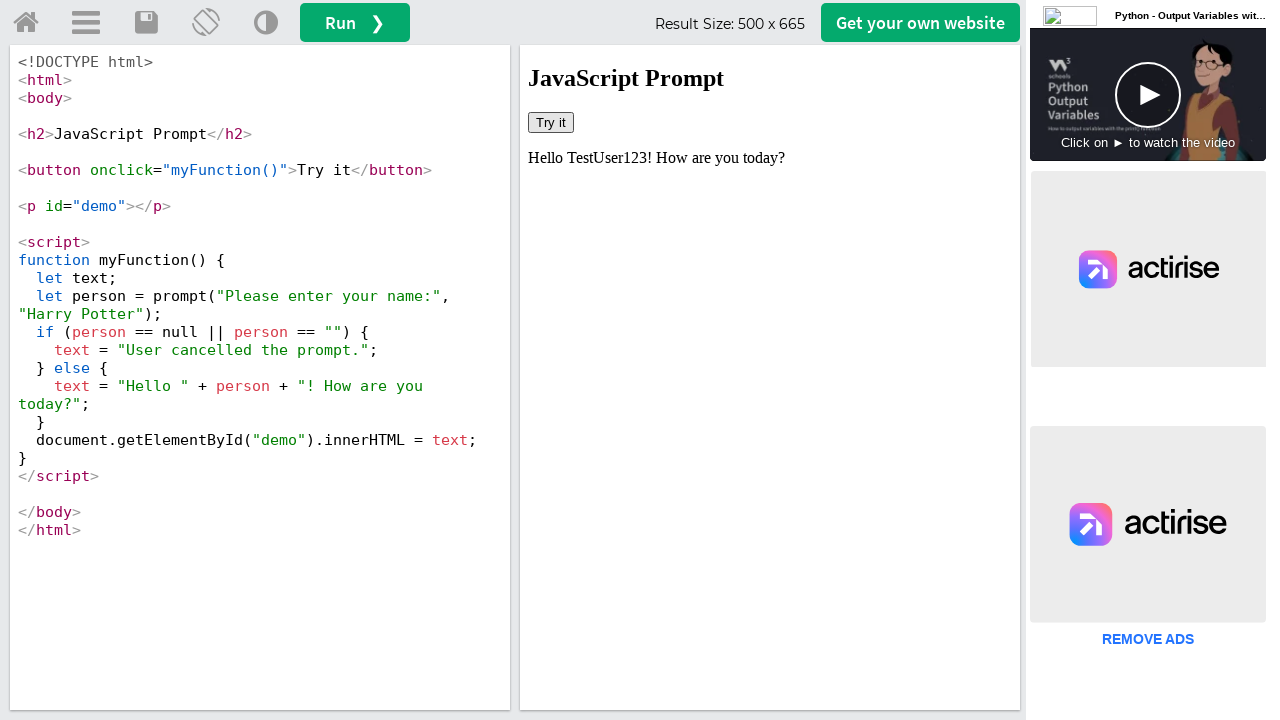

Set up dialog handler to dismiss the prompt
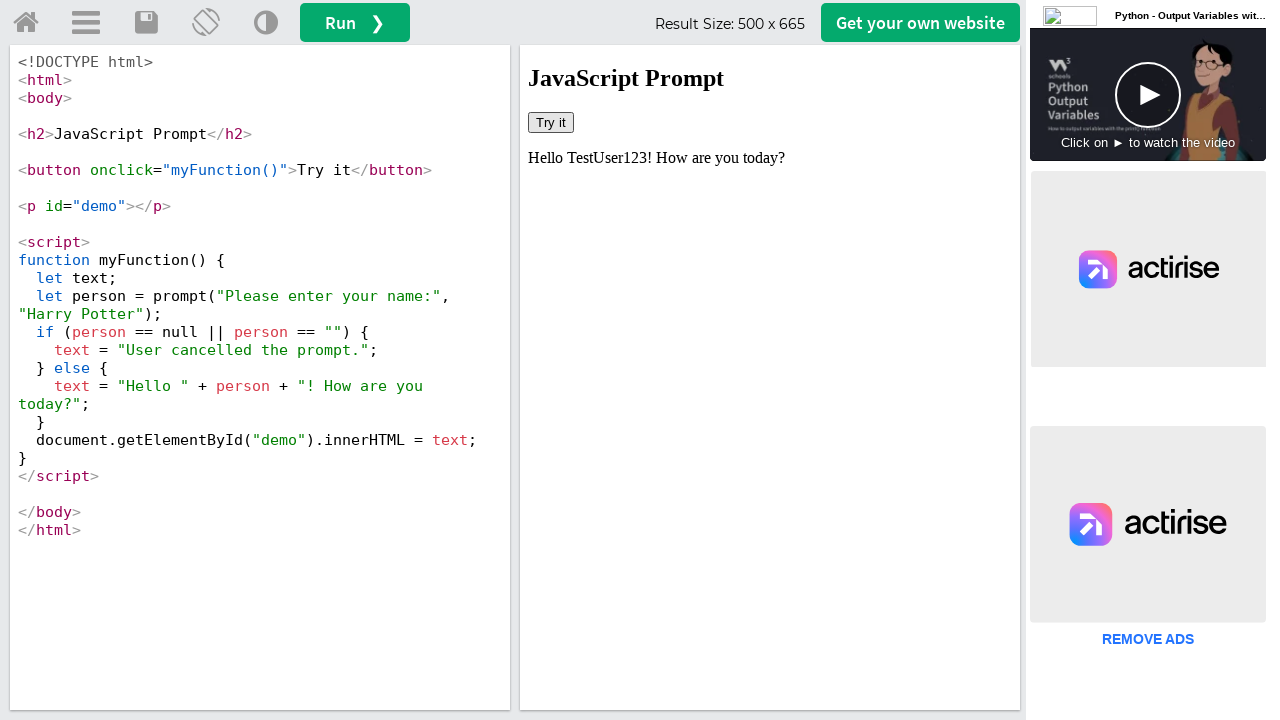

Waited 1 second for prompt dismissal to be processed
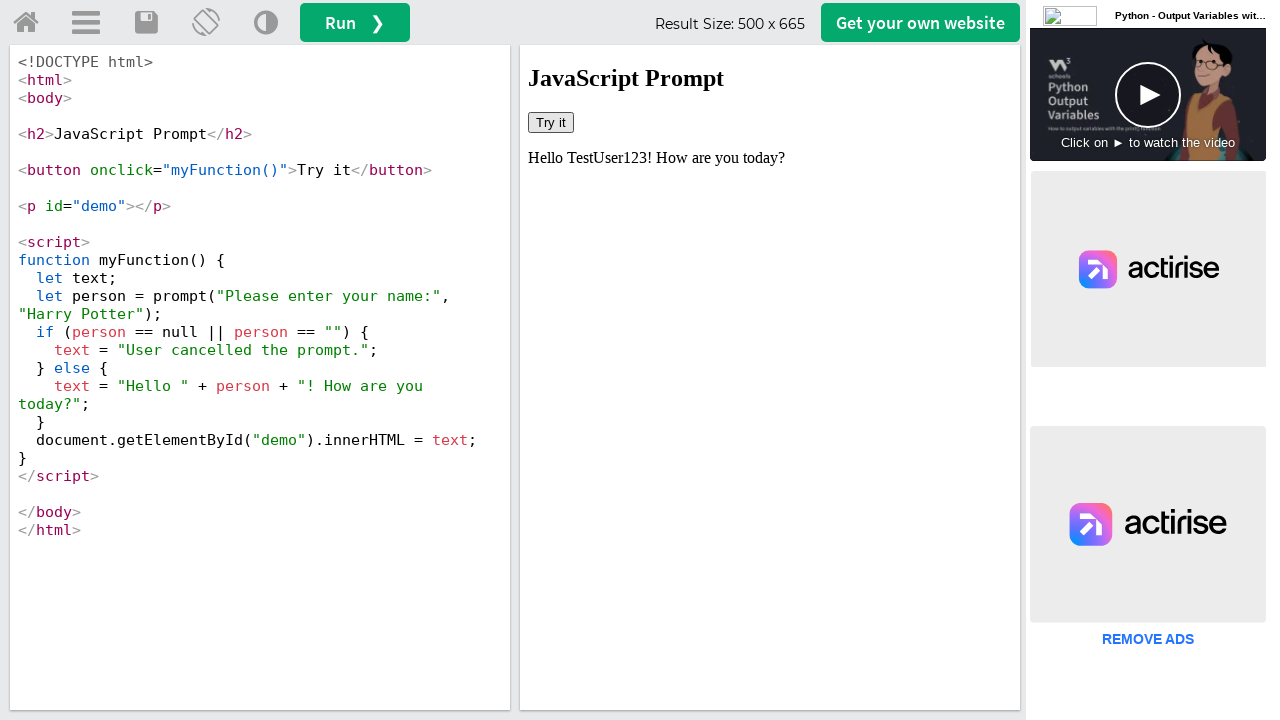

Retrieved text content from demo element after dismissing prompt
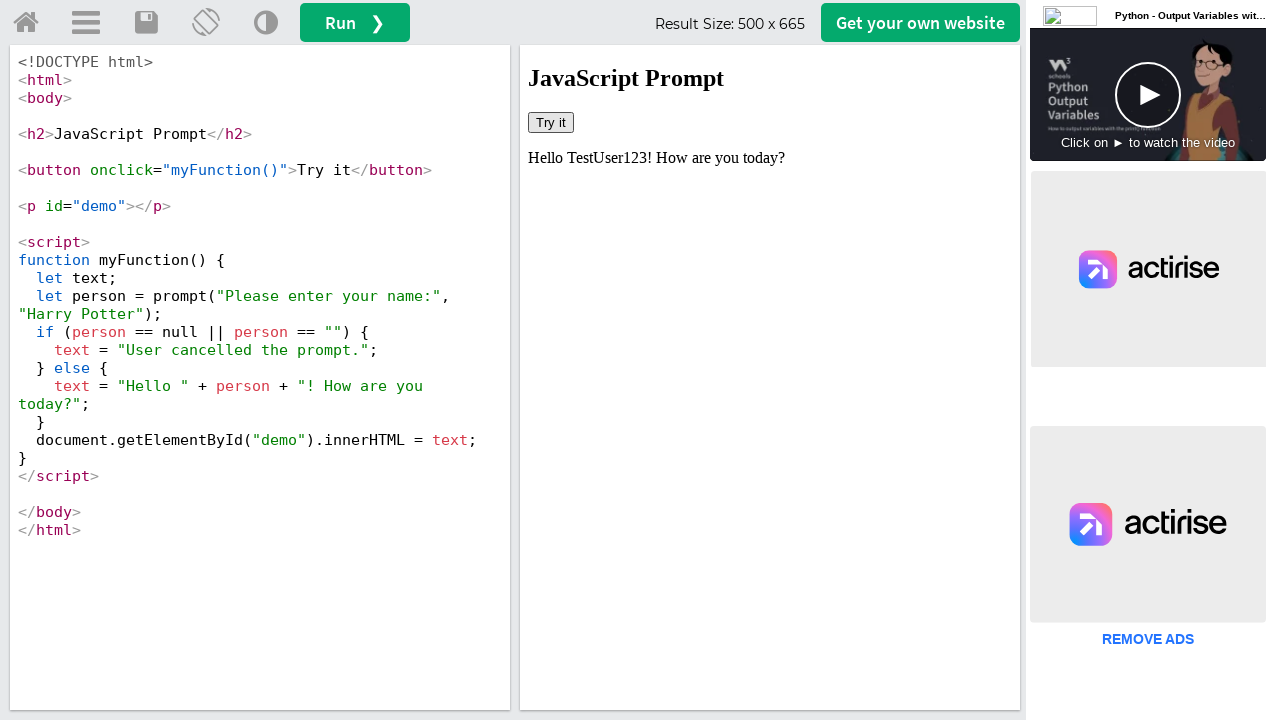

Verified 'TestUser123' is not displayed after dismissing prompt
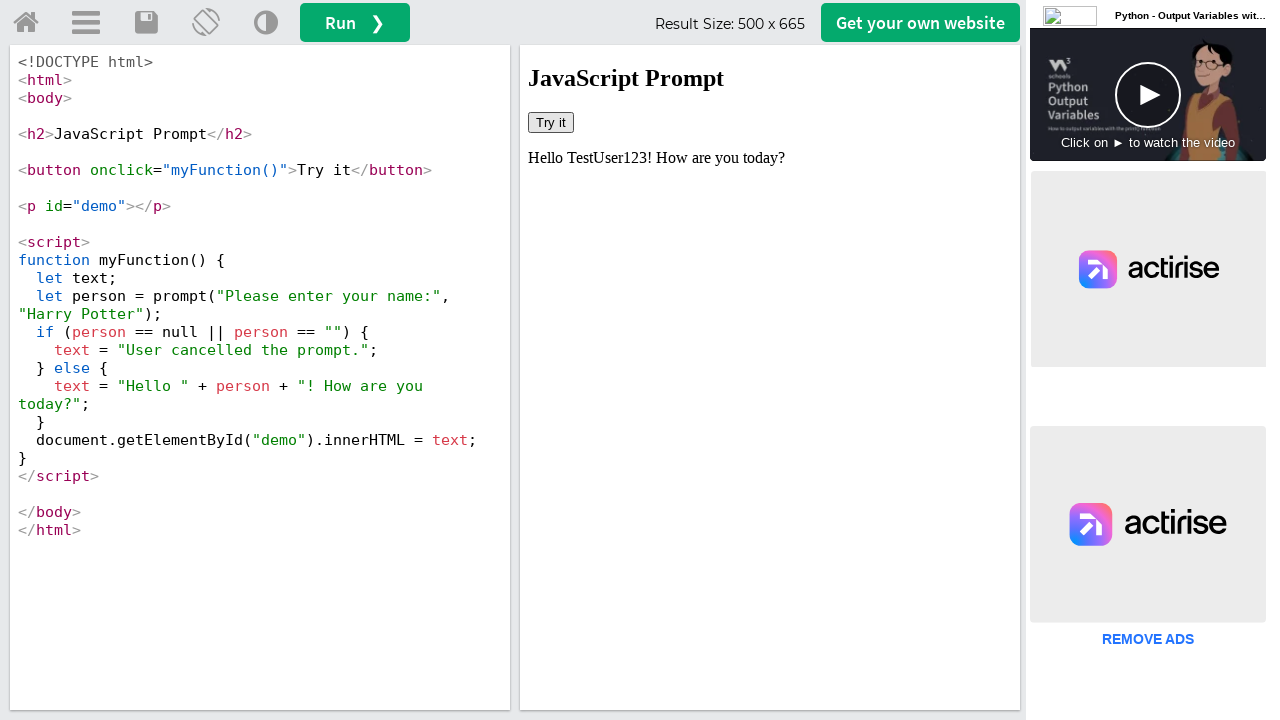

Clicked home button to navigate away from demo at (26, 23) on #tryhome
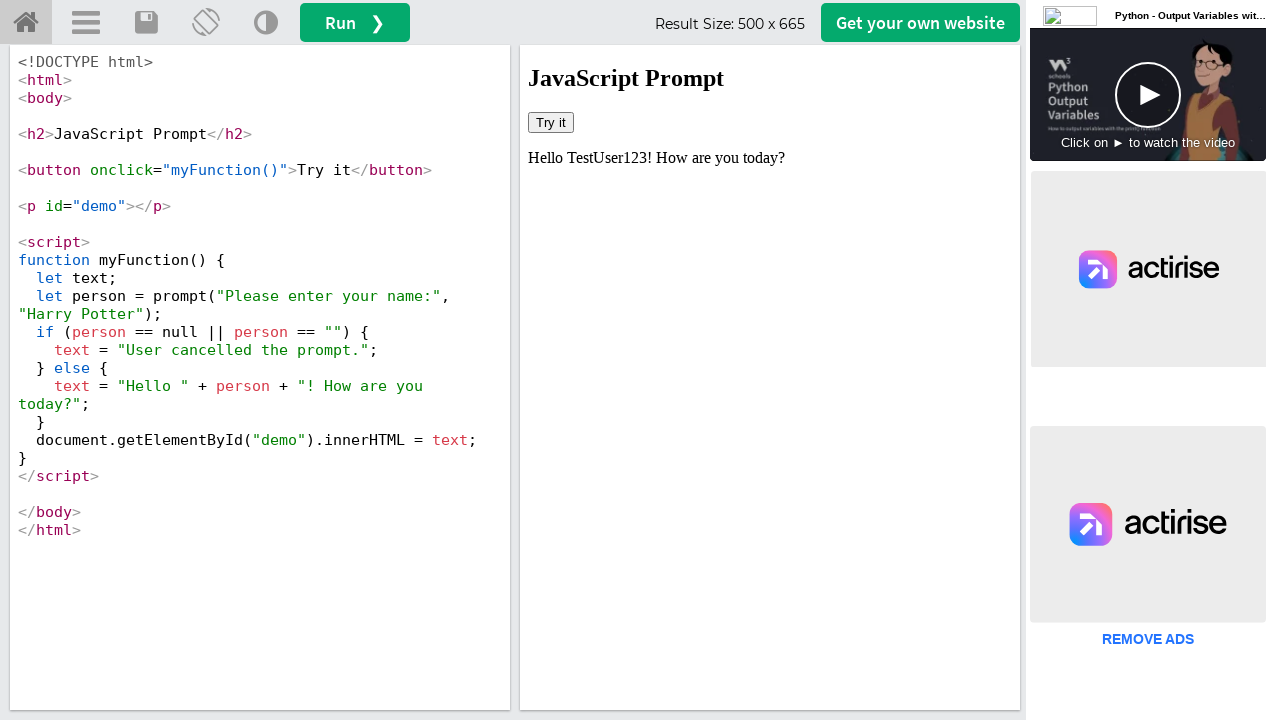

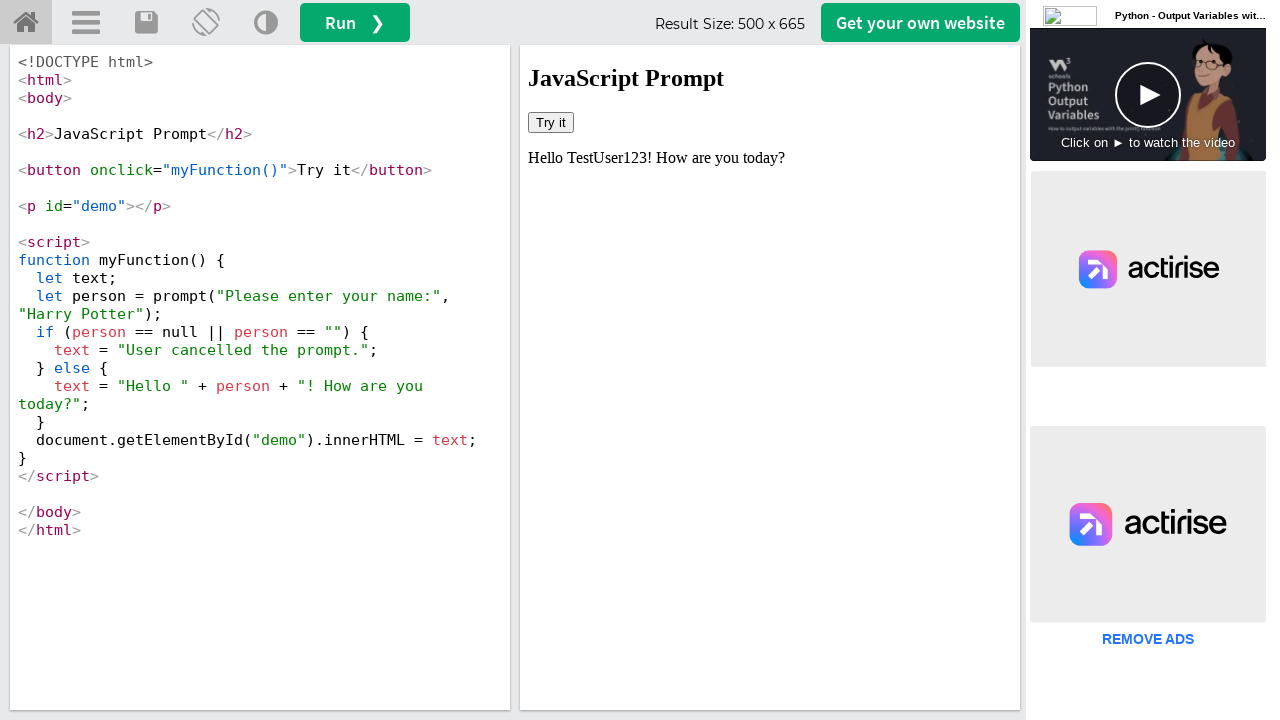